Tests drag and drop functionality from draggable element to droppable target

Starting URL: https://selenium.dev/selenium/web/mouse_interaction.html

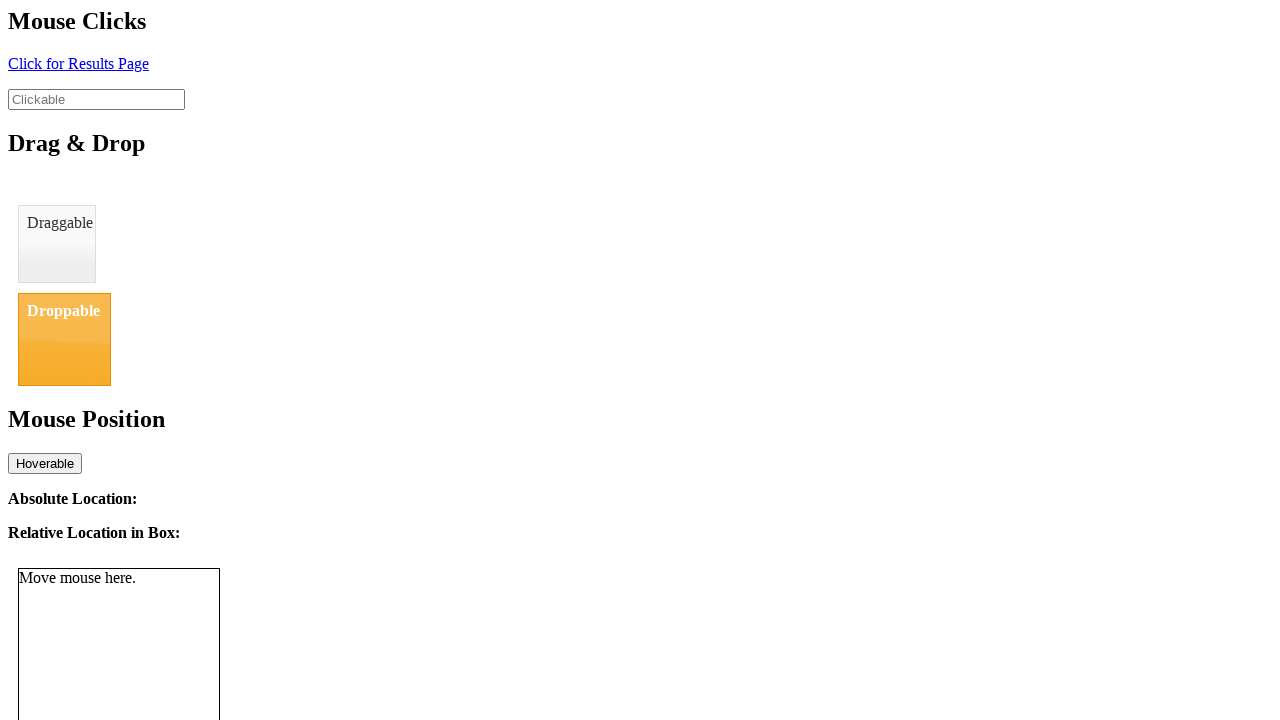

Navigated to mouse interaction test page
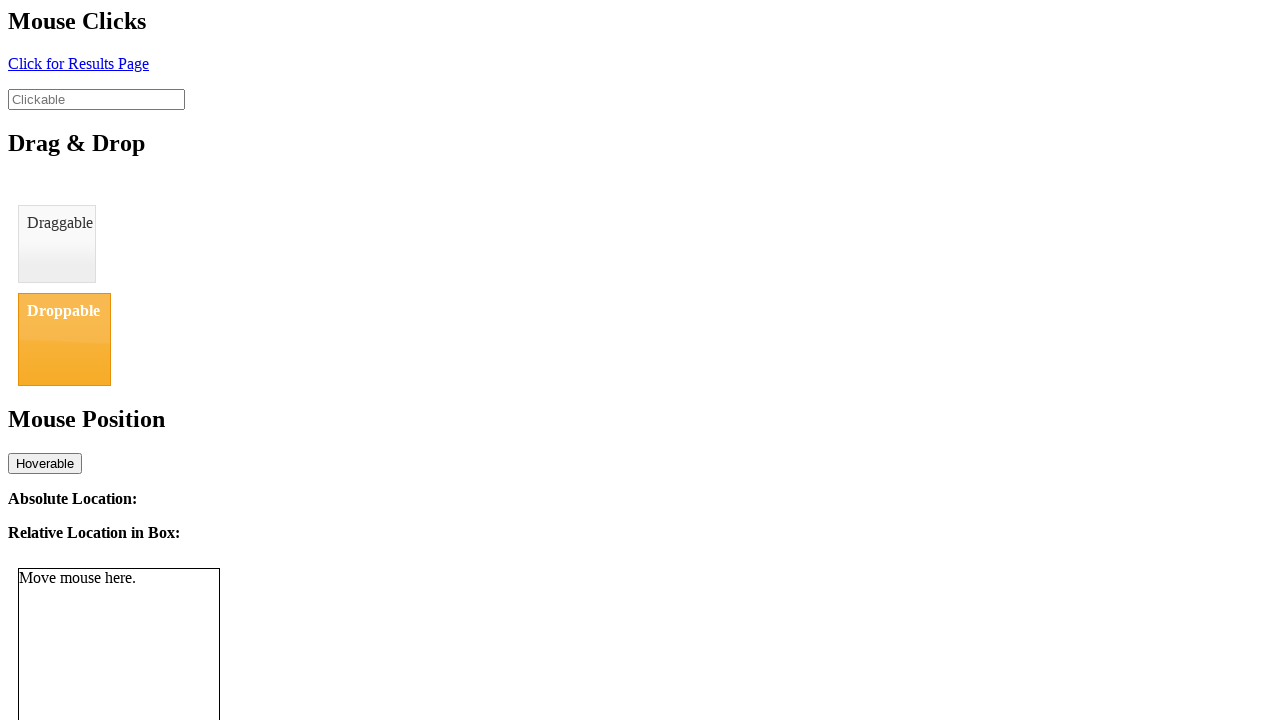

Dragged draggable element to droppable target at (64, 339)
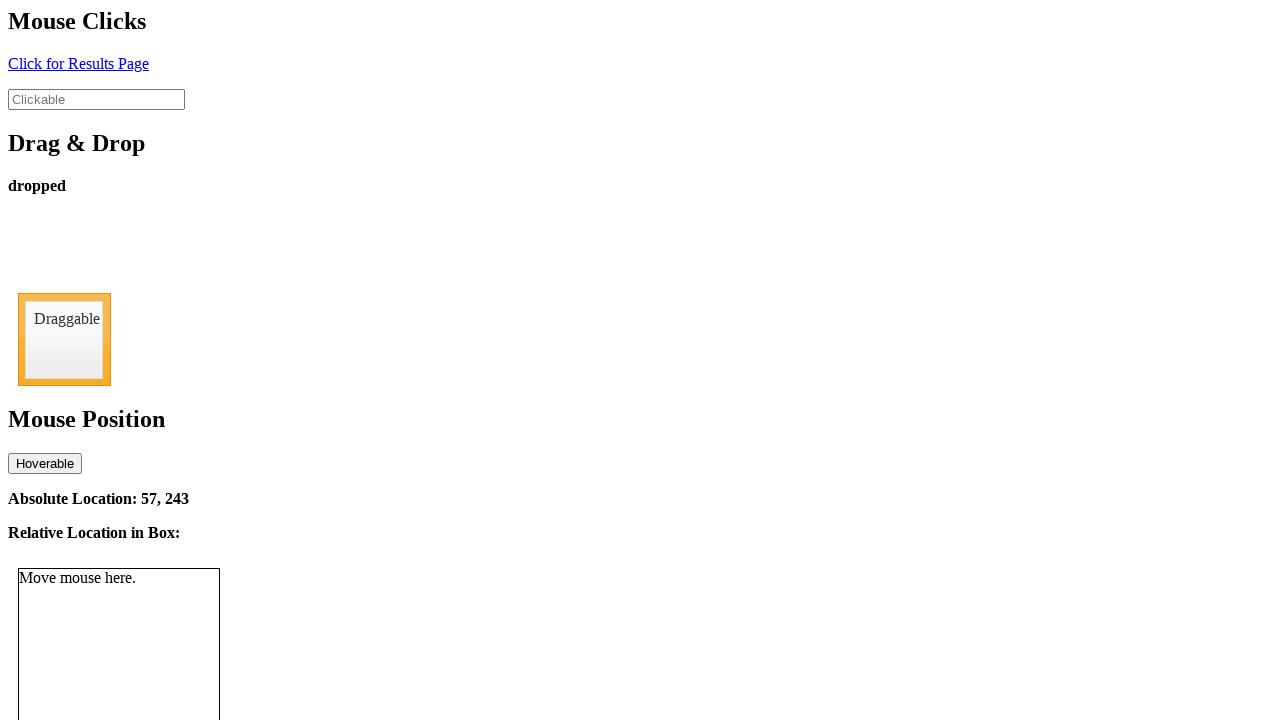

Drop status confirmed - element successfully dropped
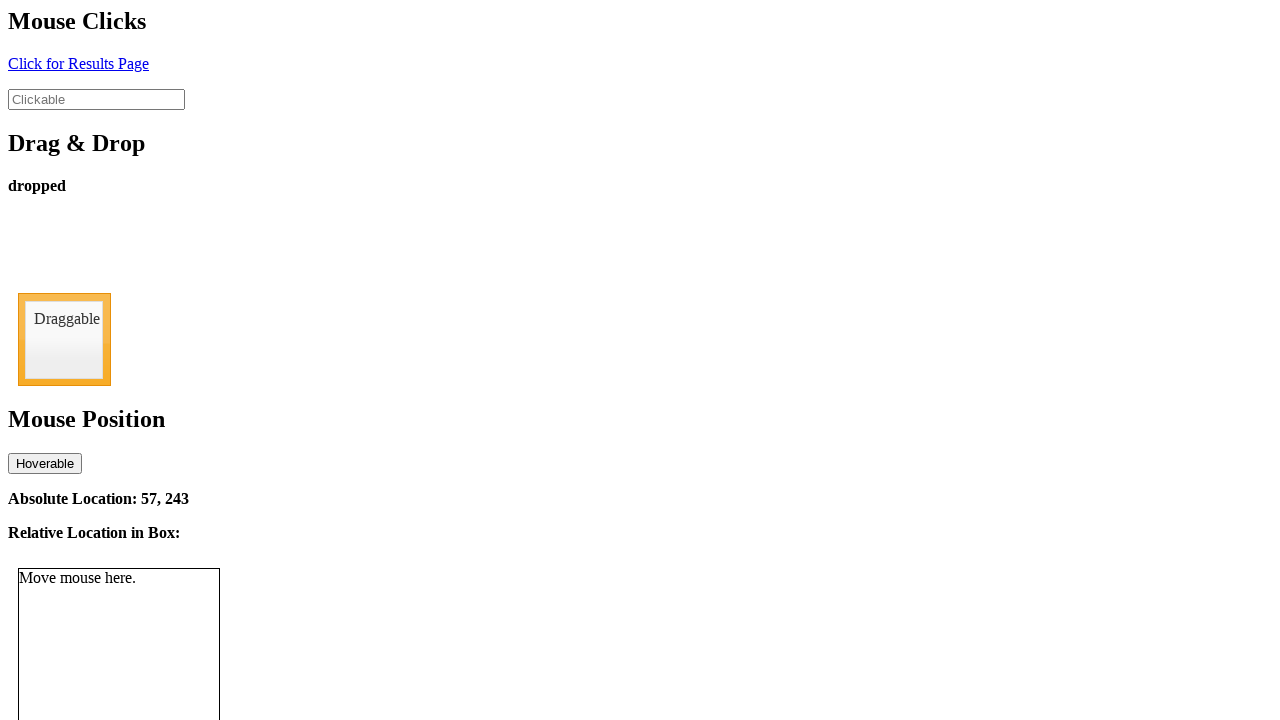

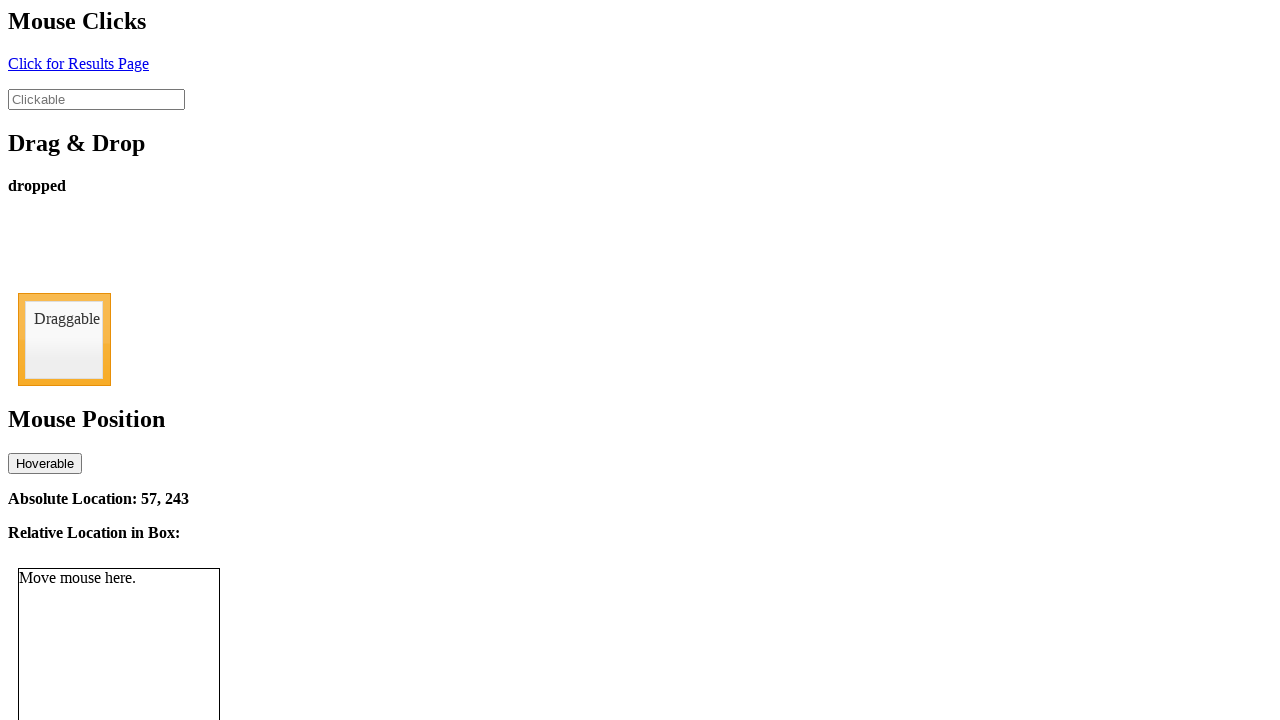